Navigates to OrangeHRM demo page and clicks on the OrangeHRM, Inc link in the footer to open the company website

Starting URL: https://opensource-demo.orangehrmlive.com/web/index.php/auth/login

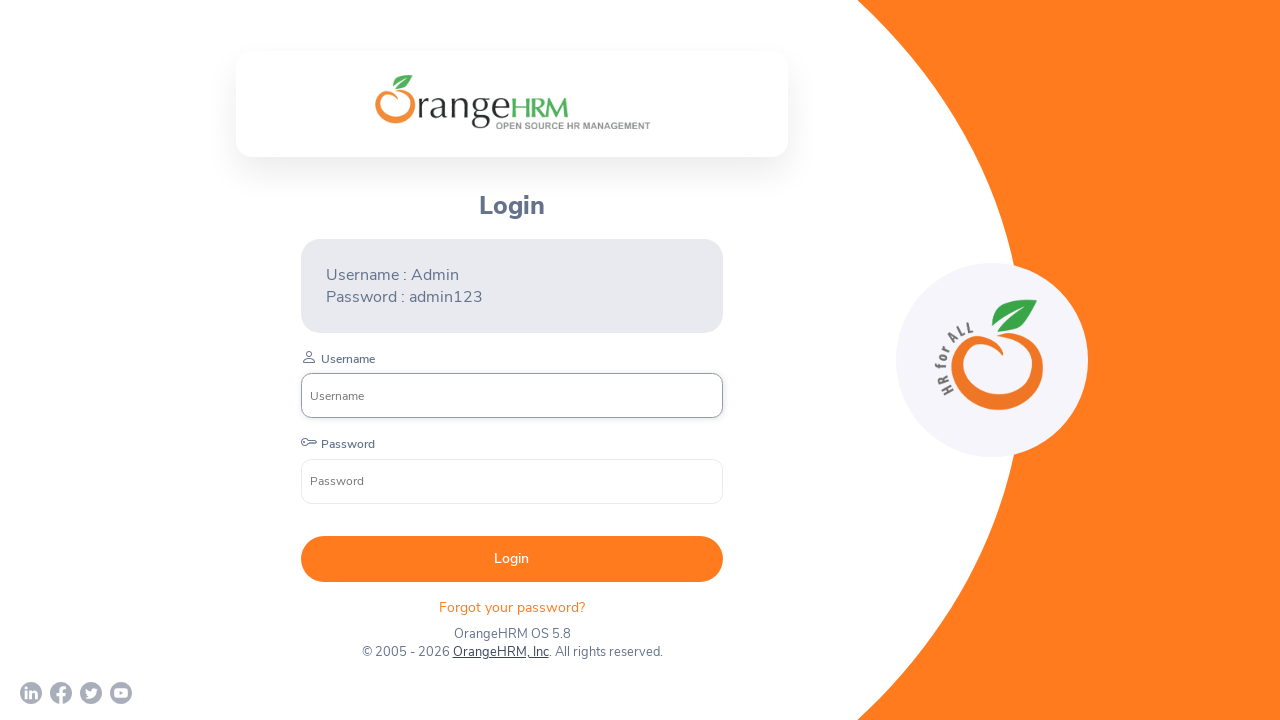

Waited for OrangeHRM login page to load completely
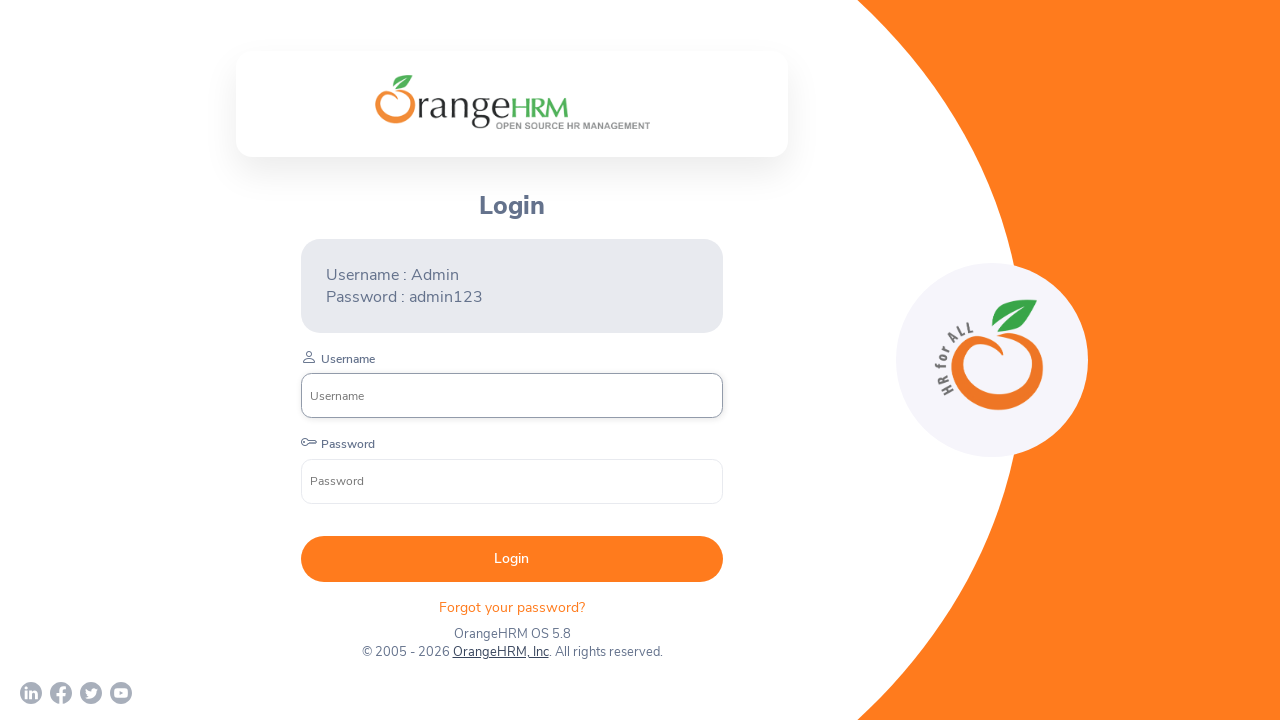

Clicked on the OrangeHRM, Inc link in the footer at (500, 652) on xpath=//a[normalize-space()='OrangeHRM, Inc']
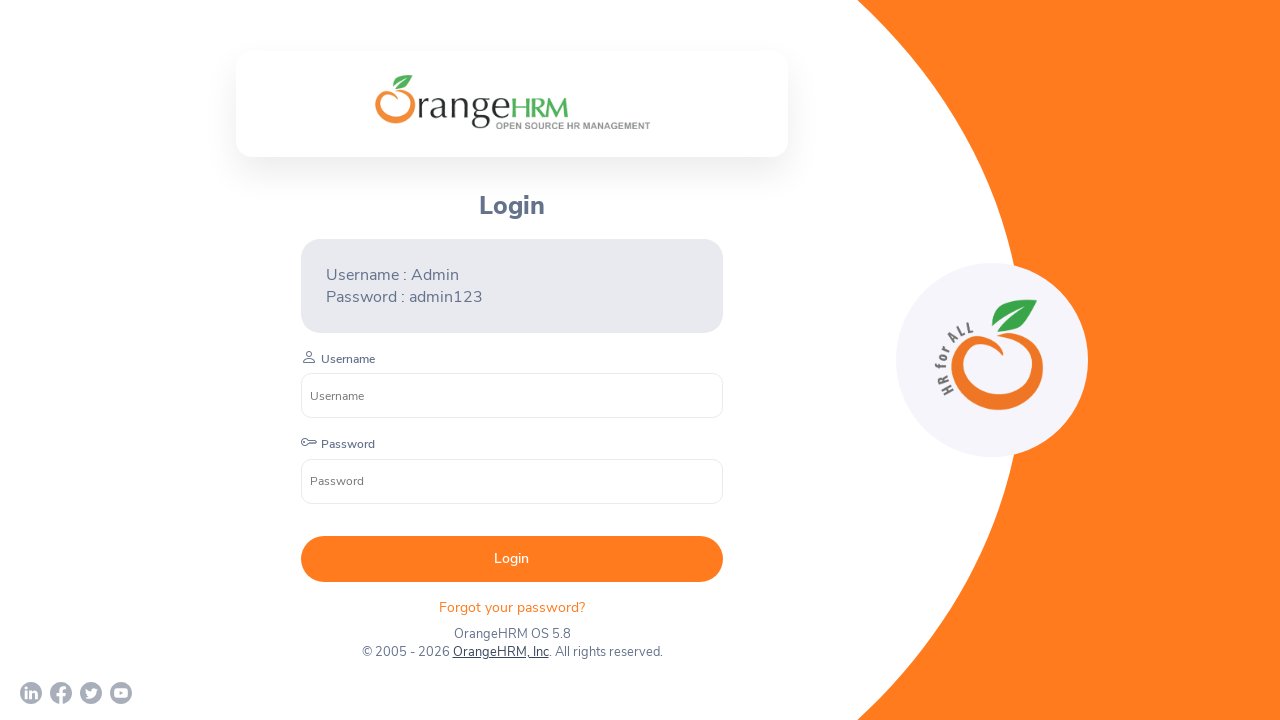

Waited 2 seconds for navigation to OrangeHRM company website
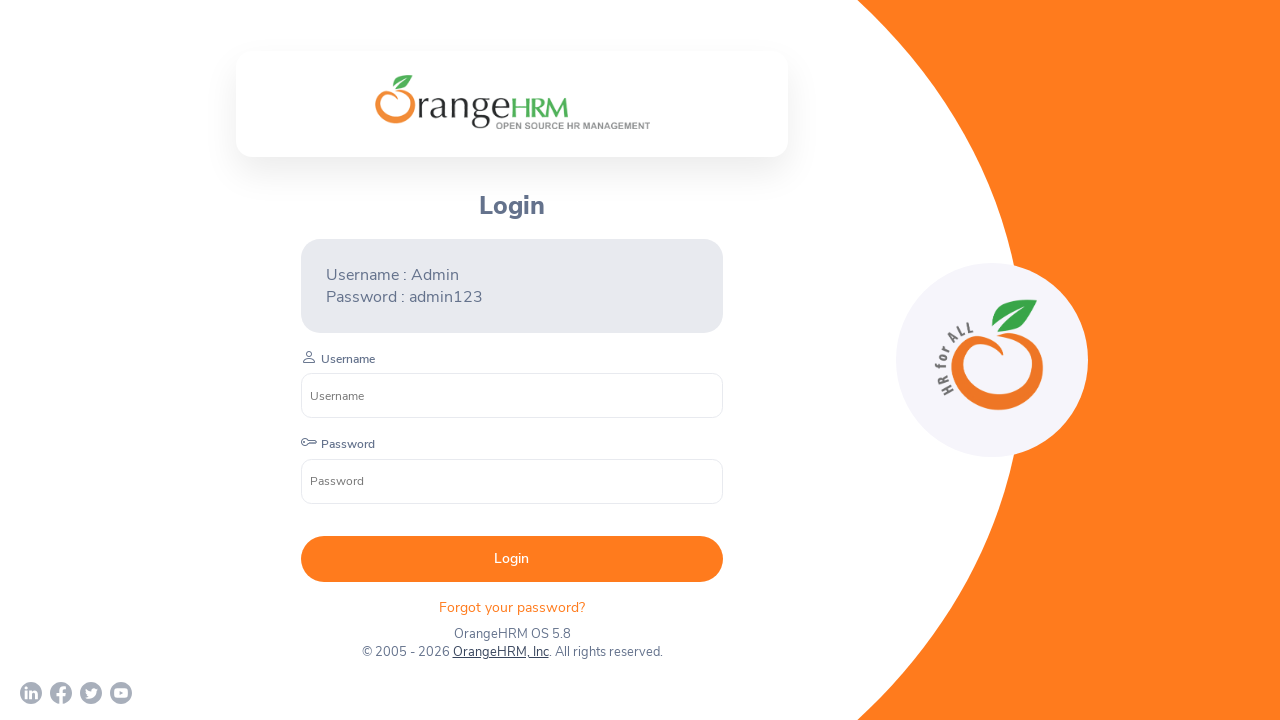

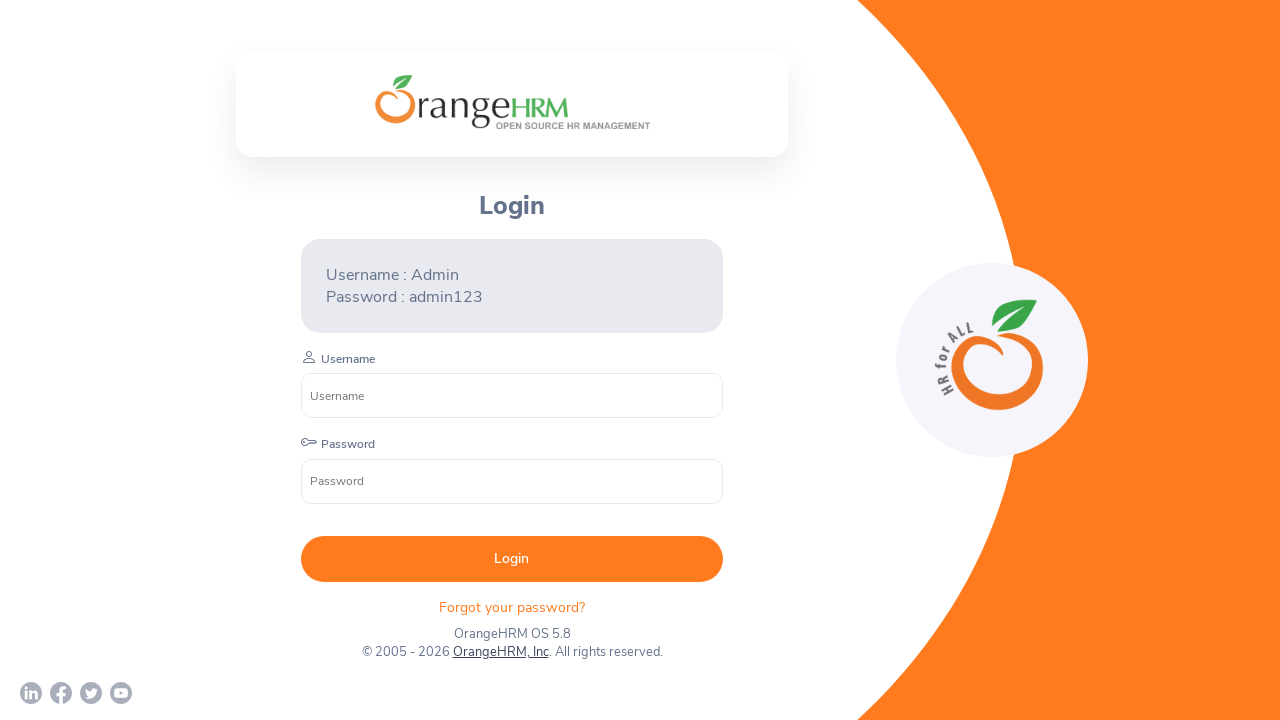